Tests that entering a whitespace followed by 5 digits in the ZIP code field displays an error message

Starting URL: https://www.sharelane.com/cgi-bin/register.py

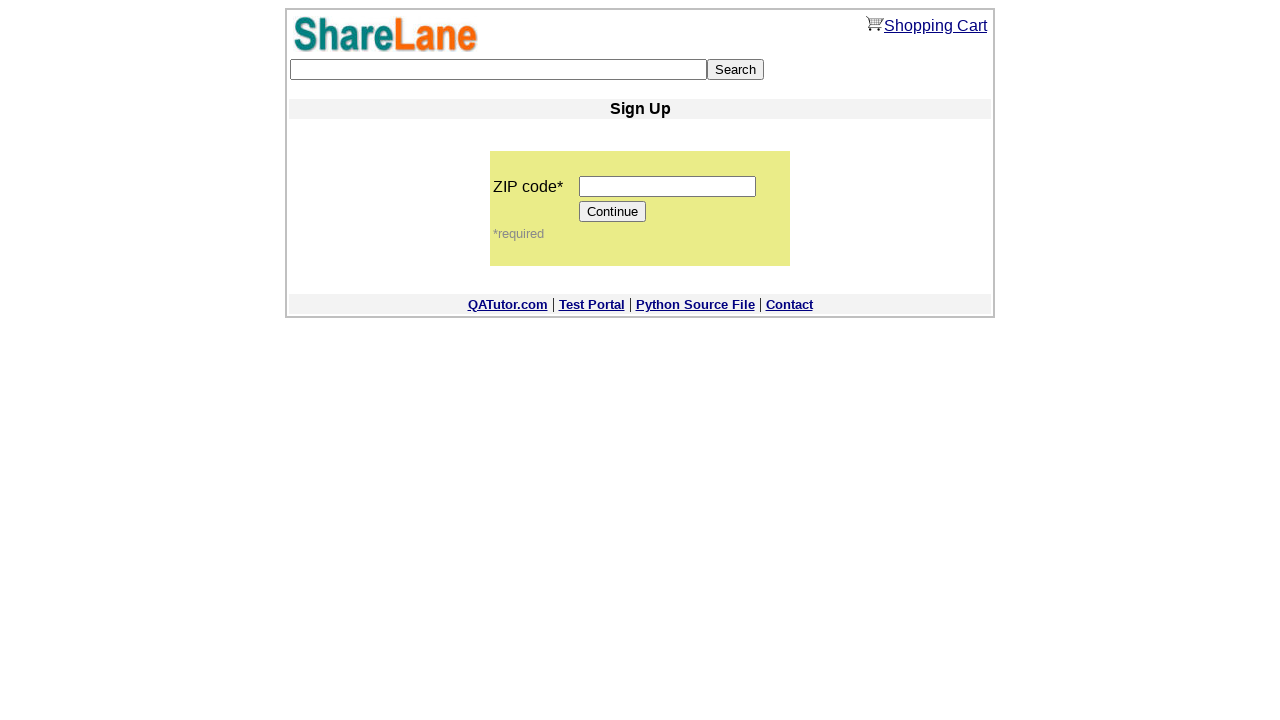

Filled ZIP code field with whitespace followed by 5 digits ' 12345' on input[name='zip_code']
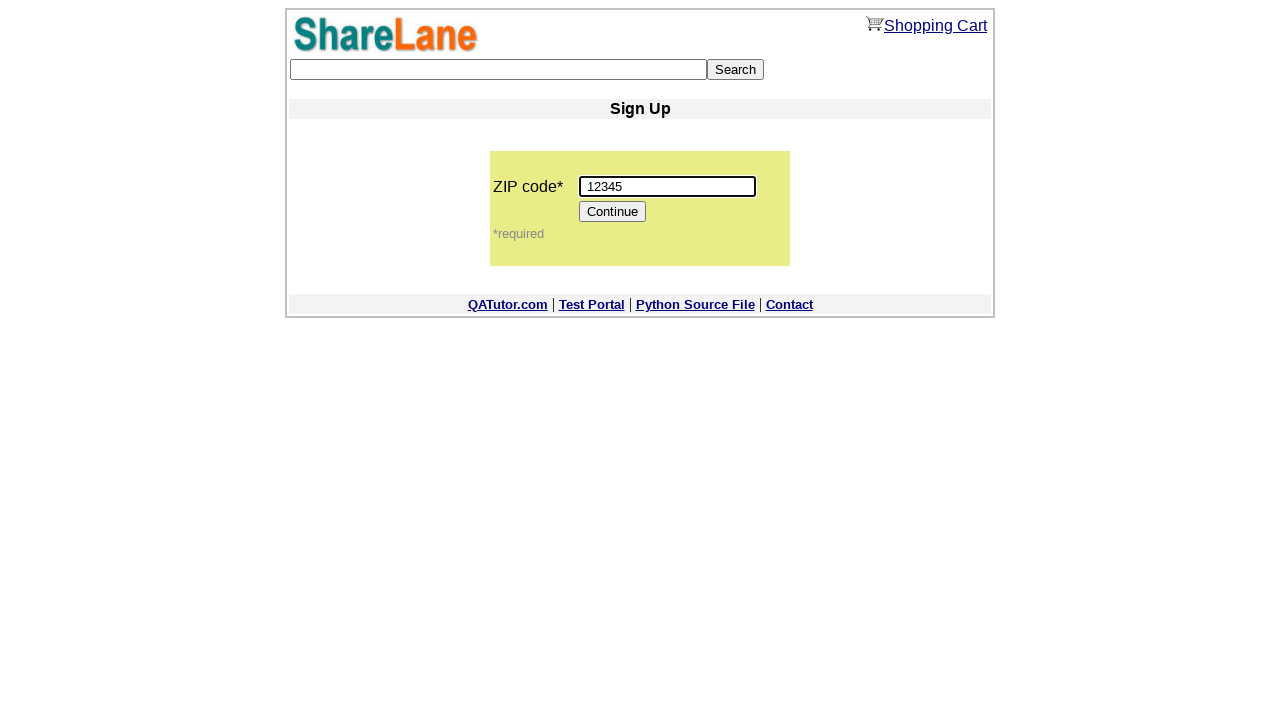

Clicked Continue button at (613, 212) on [value='Continue']
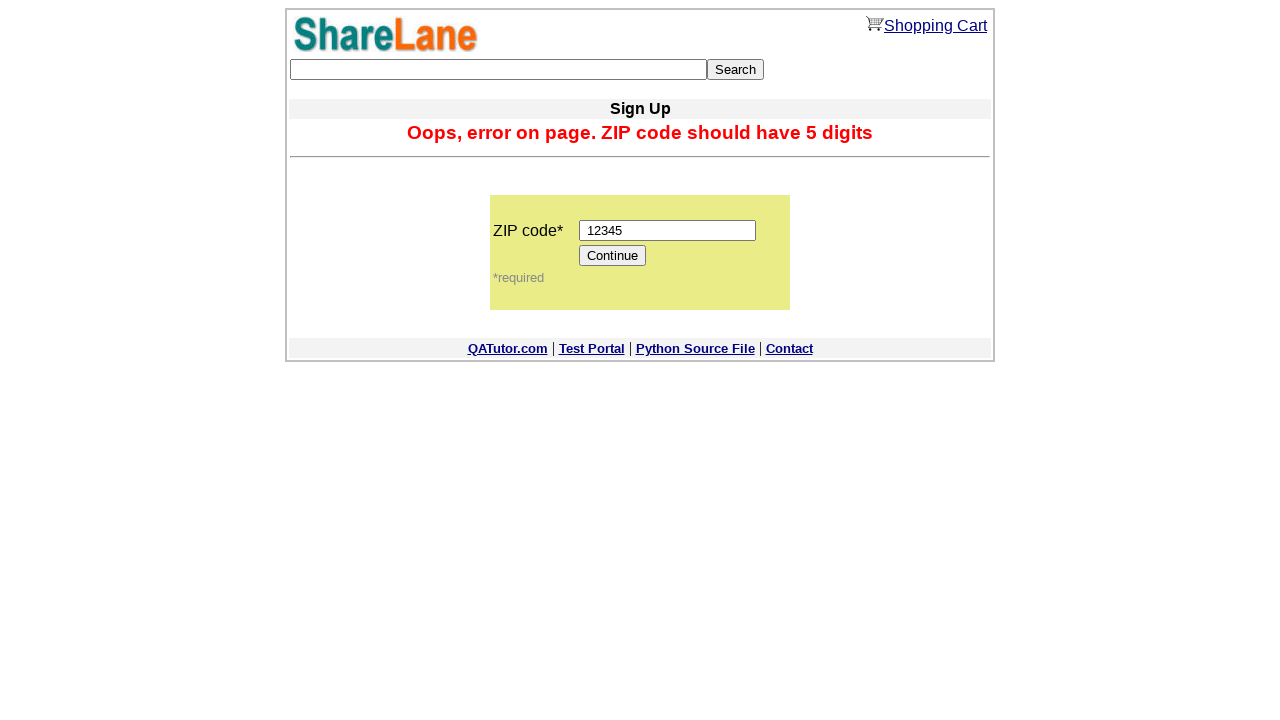

Error message displayed for invalid ZIP code with leading whitespace
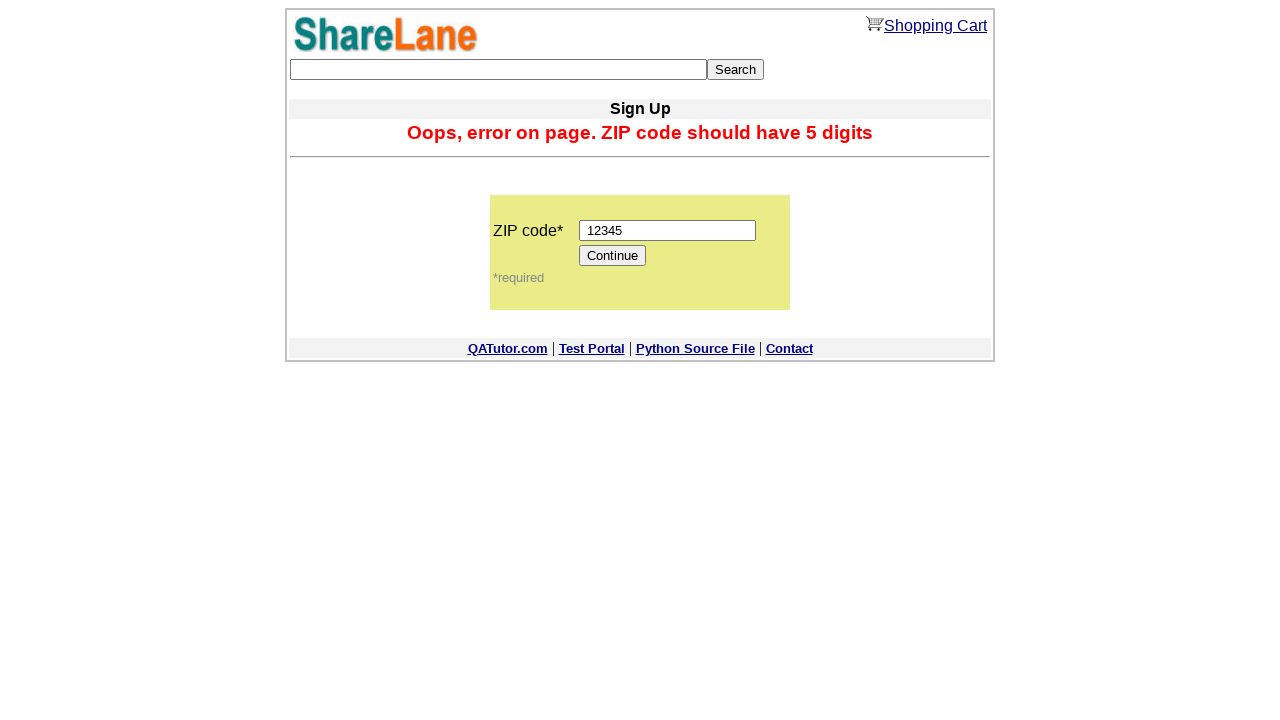

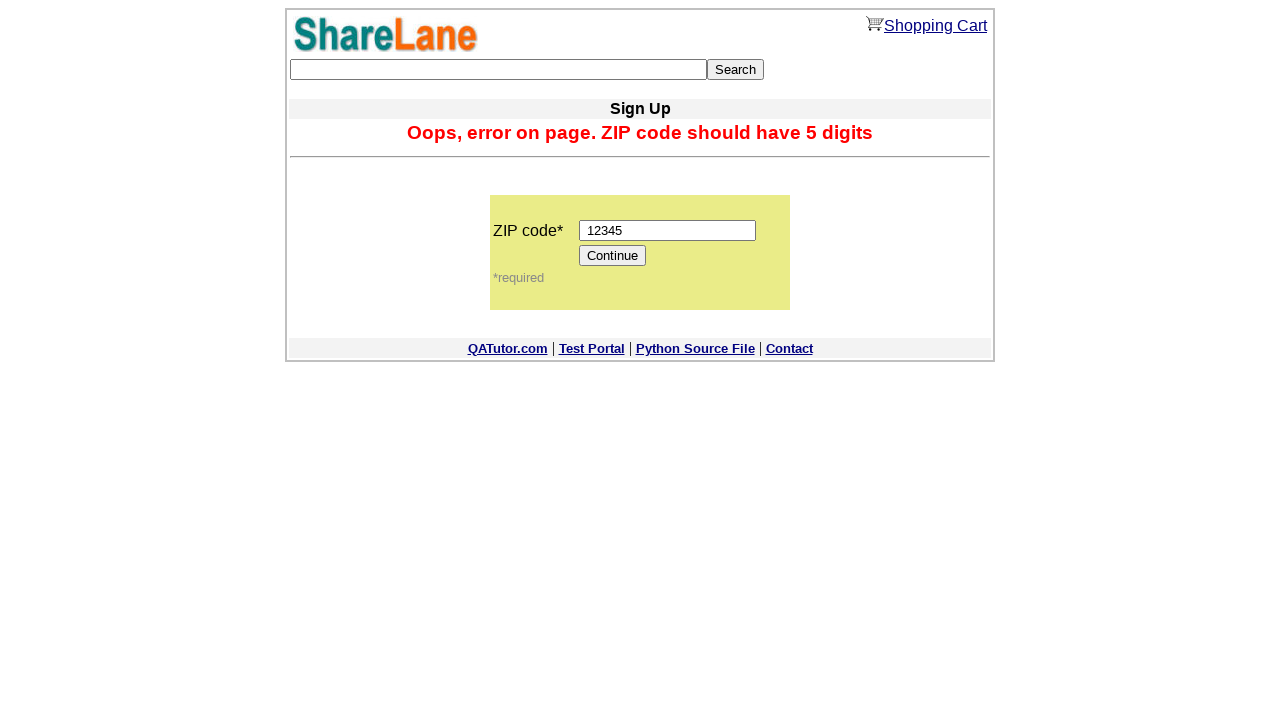